Navigates to W3Schools HTML tutorial page, scrolls to a specific link element in the left menu, and clicks it

Starting URL: https://www.w3schools.com/html/

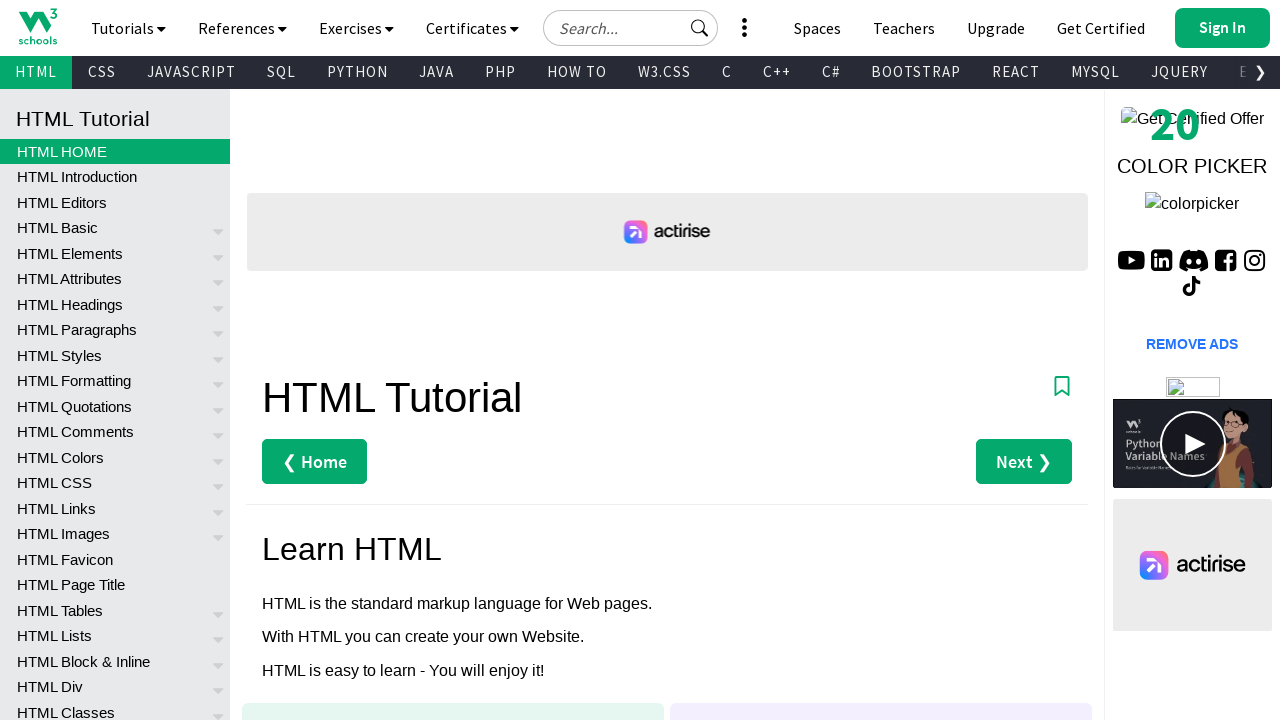

Waited for W3Schools HTML tutorial page to load (networkidle)
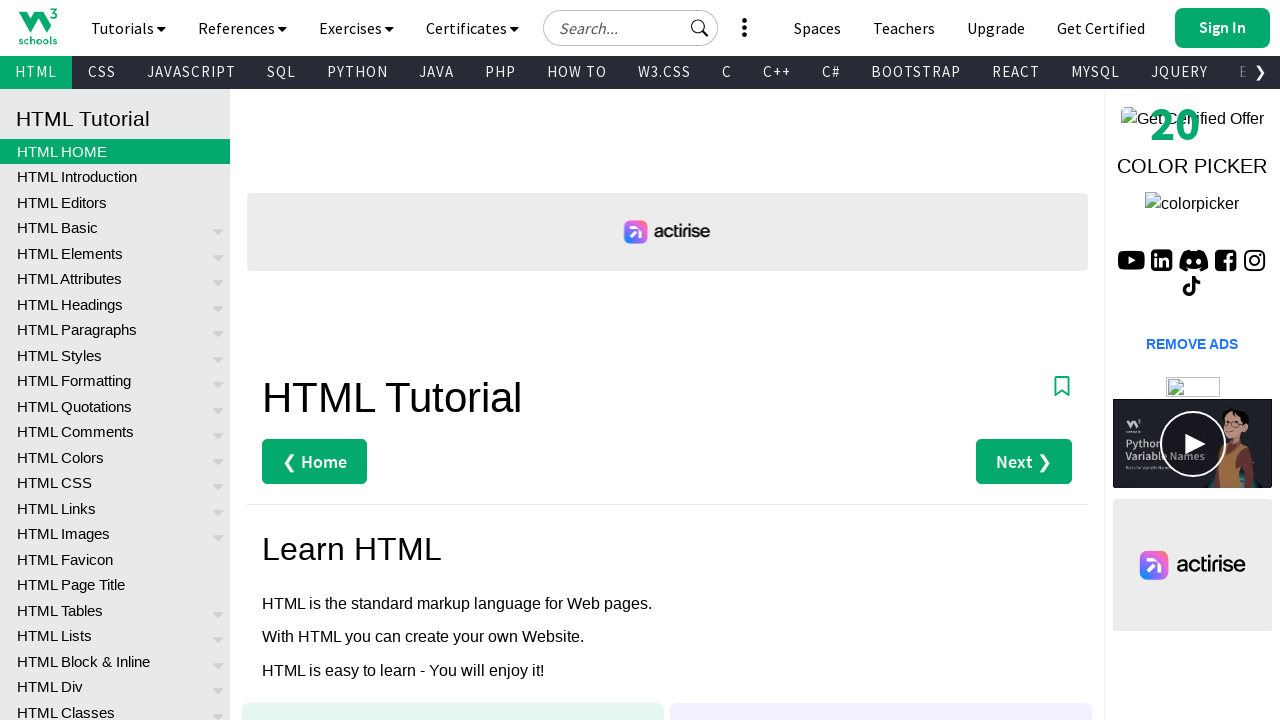

Located specific link element in left menu (element 62)
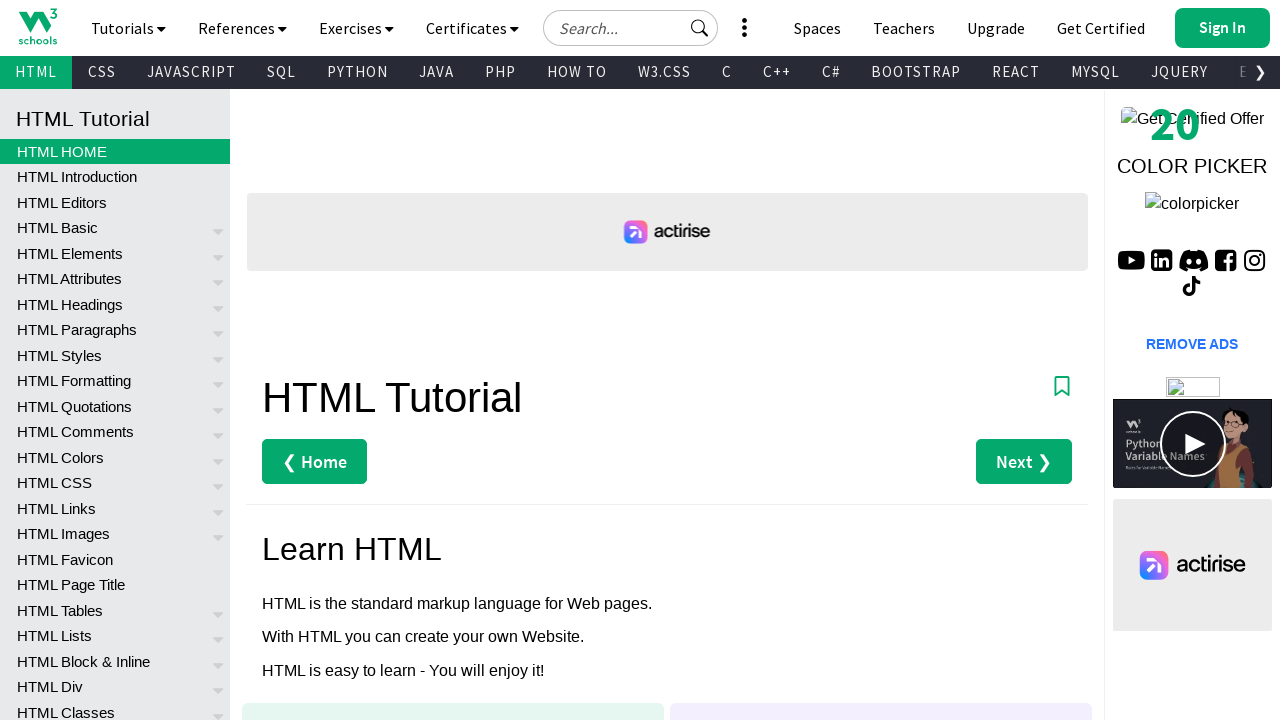

Scrolled to the located element in left menu
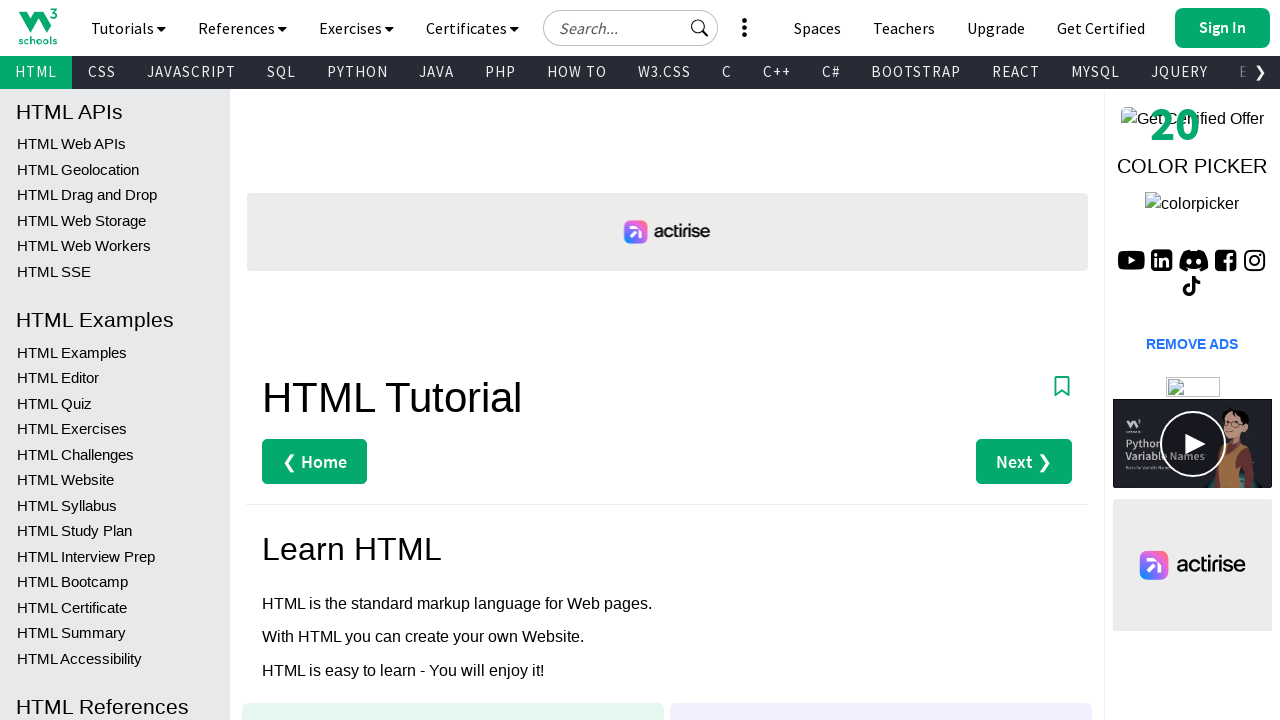

Clicked the left menu element at (115, 403) on xpath=//*[@id="leftmenuinnerinner"]/a[62]
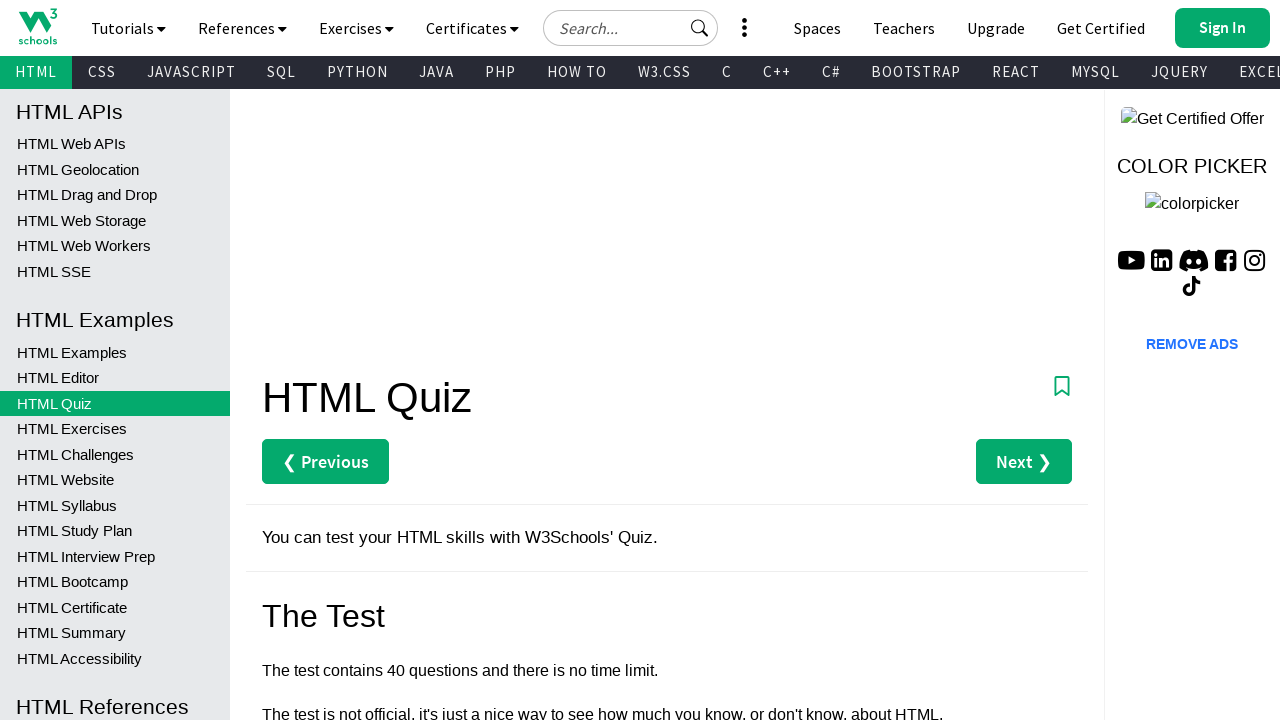

Waited for page navigation to complete after clicking menu element
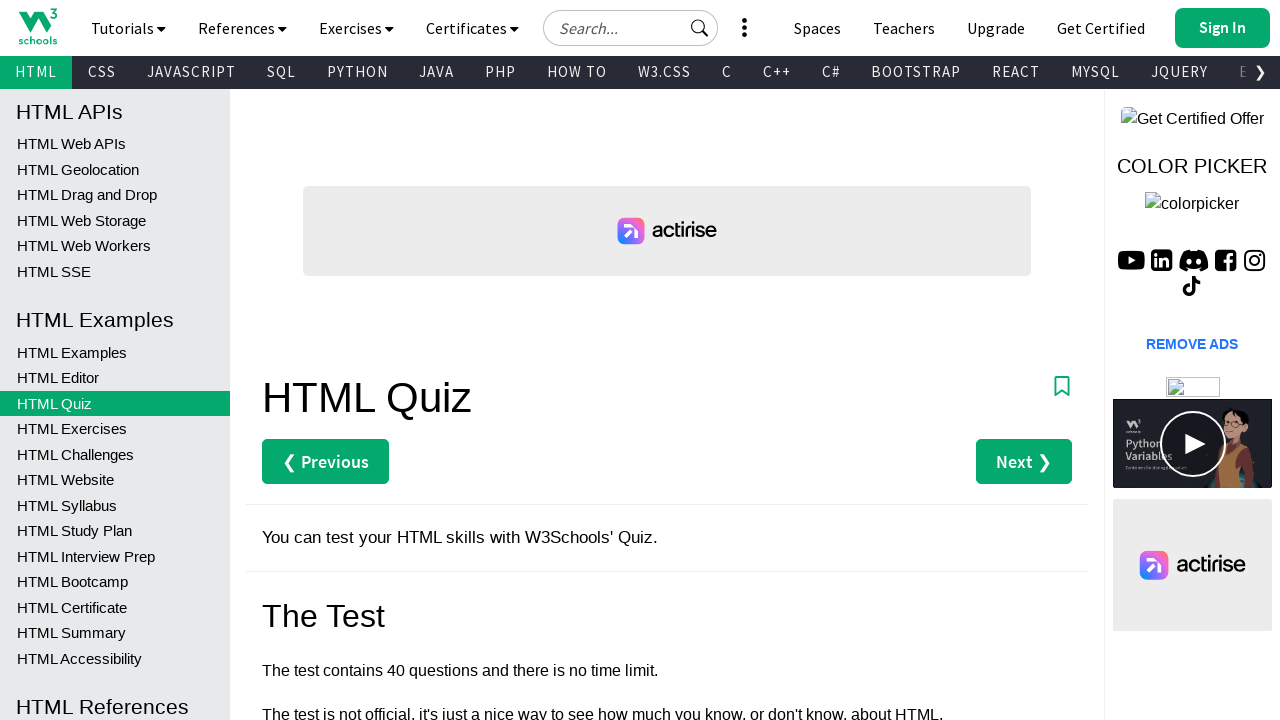

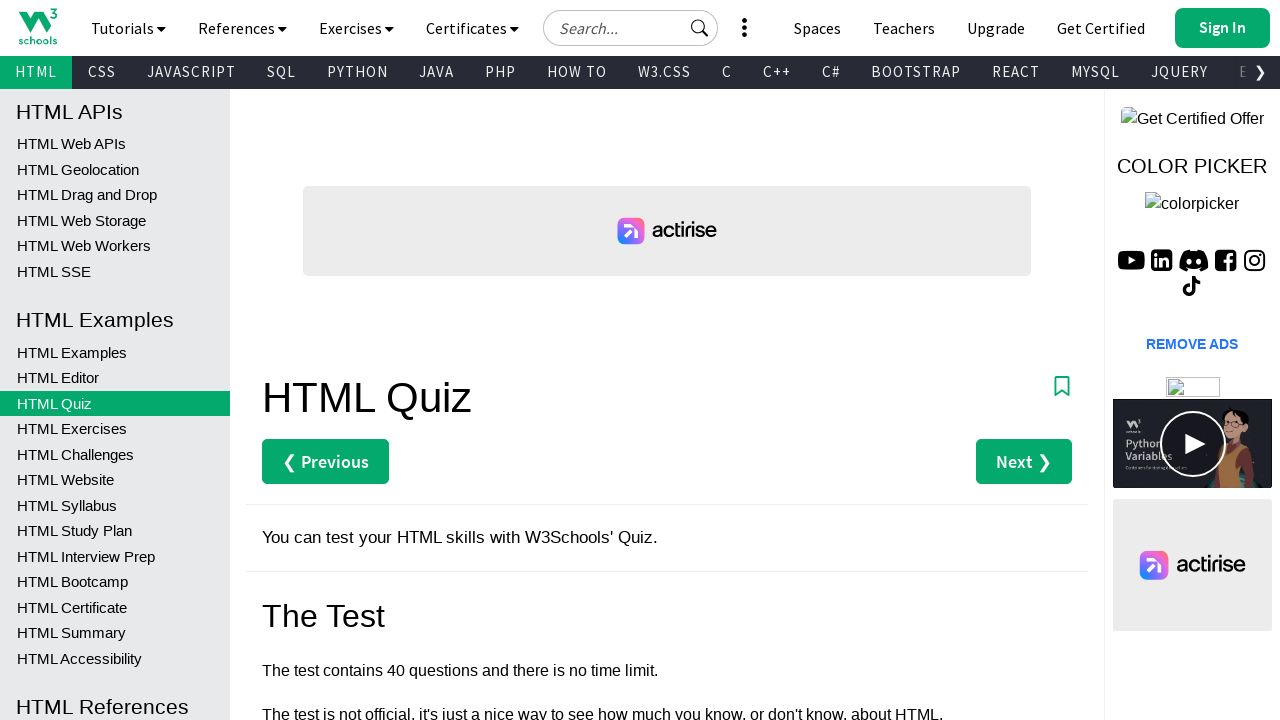